Tests clicking a home link that opens in a new tab, then verifies the new tab navigates to the correct URL

Starting URL: https://demoqa.com/links

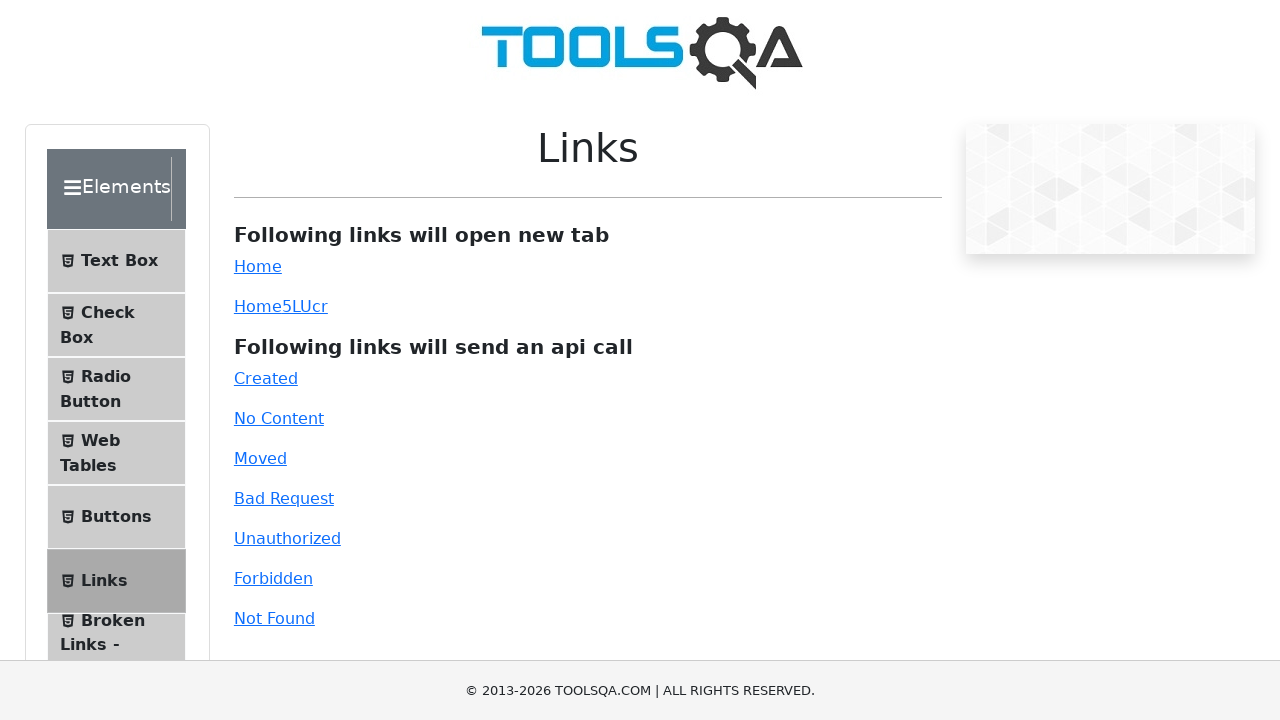

Scrolled down the page by 1000 pixels
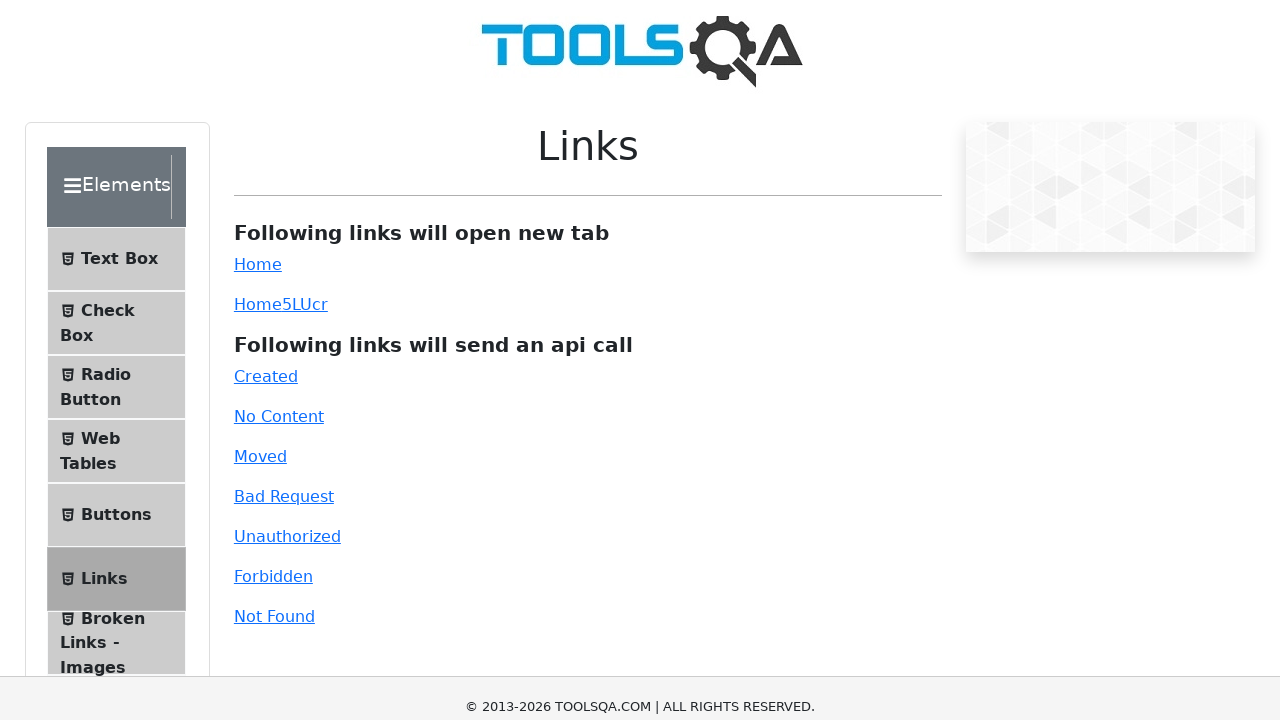

Clicked the home link which opens in a new tab at (258, 10) on #simpleLink
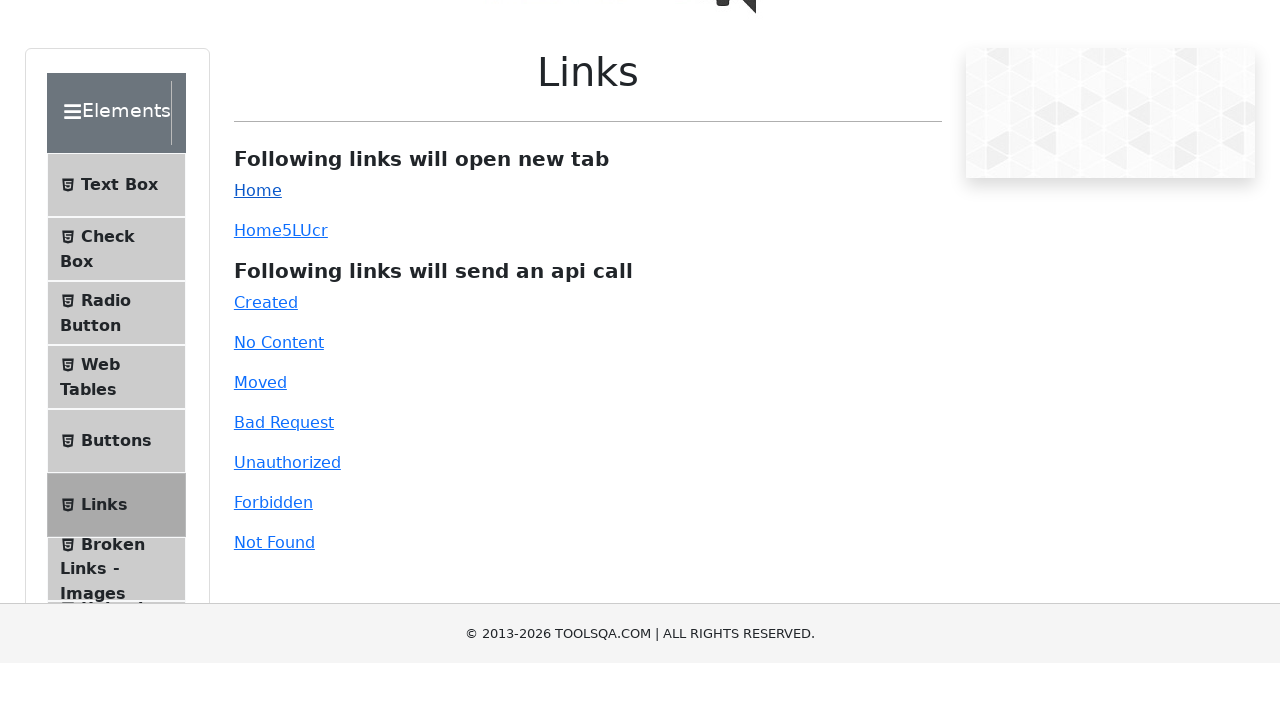

New tab opened and loaded successfully
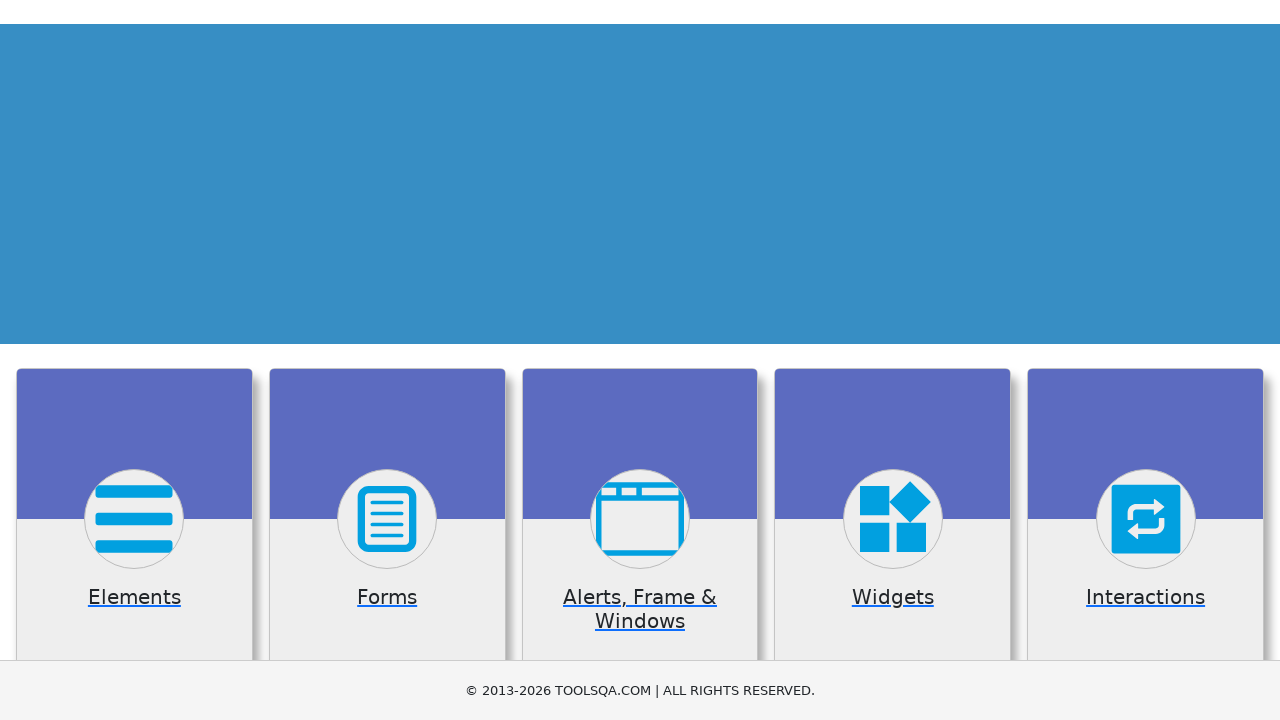

Verified new tab navigated to https://demoqa.com/
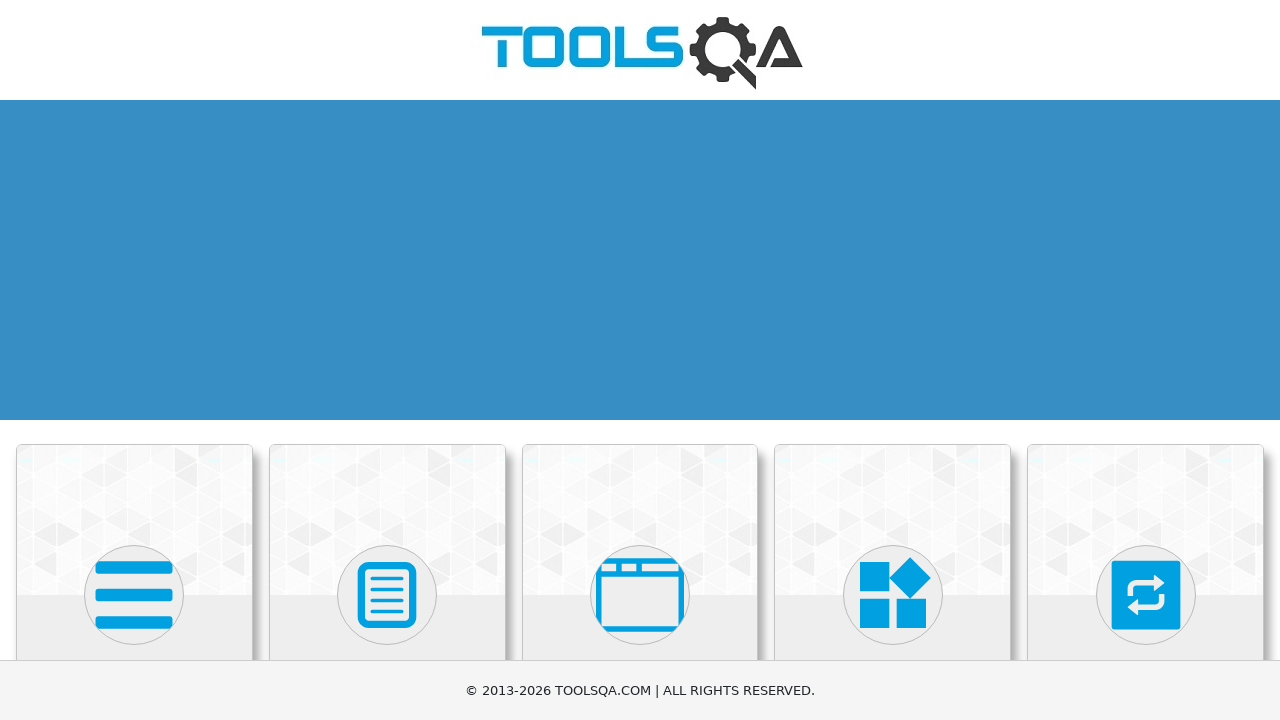

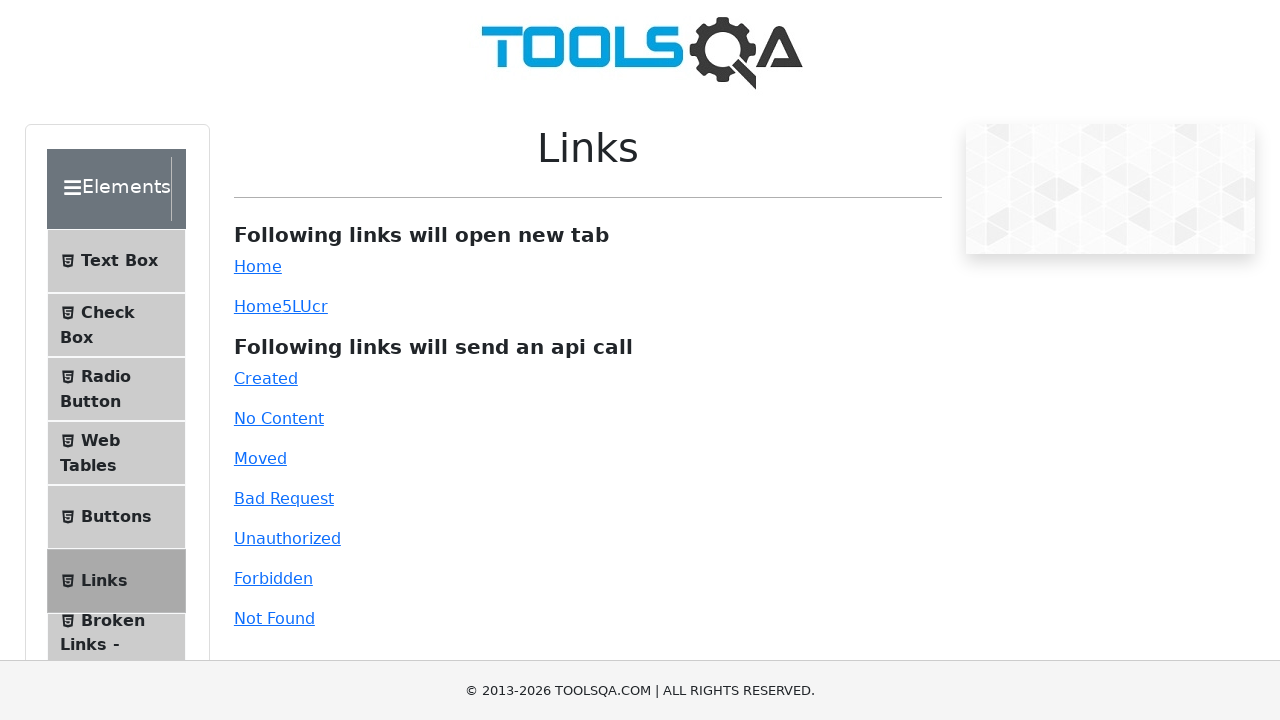